Navigates to example.com, hovers over the first link element, and then clicks it

Starting URL: https://www.example.com

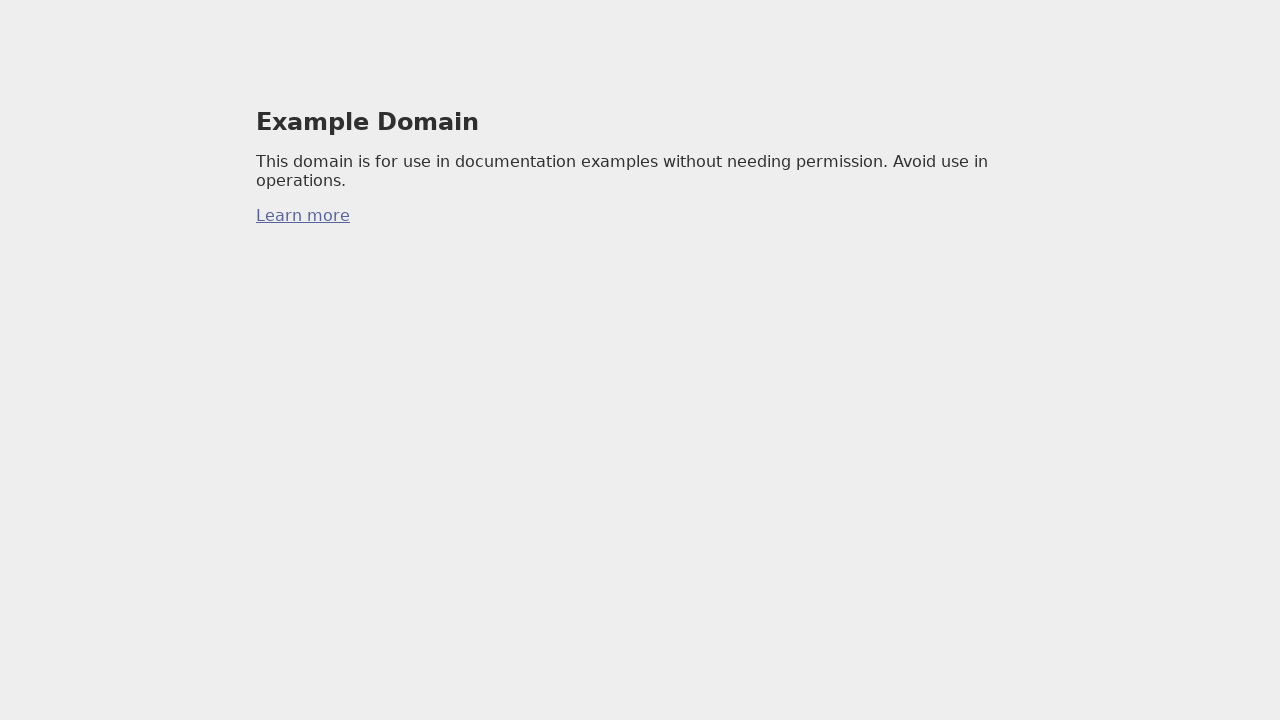

Located the first link element on the page
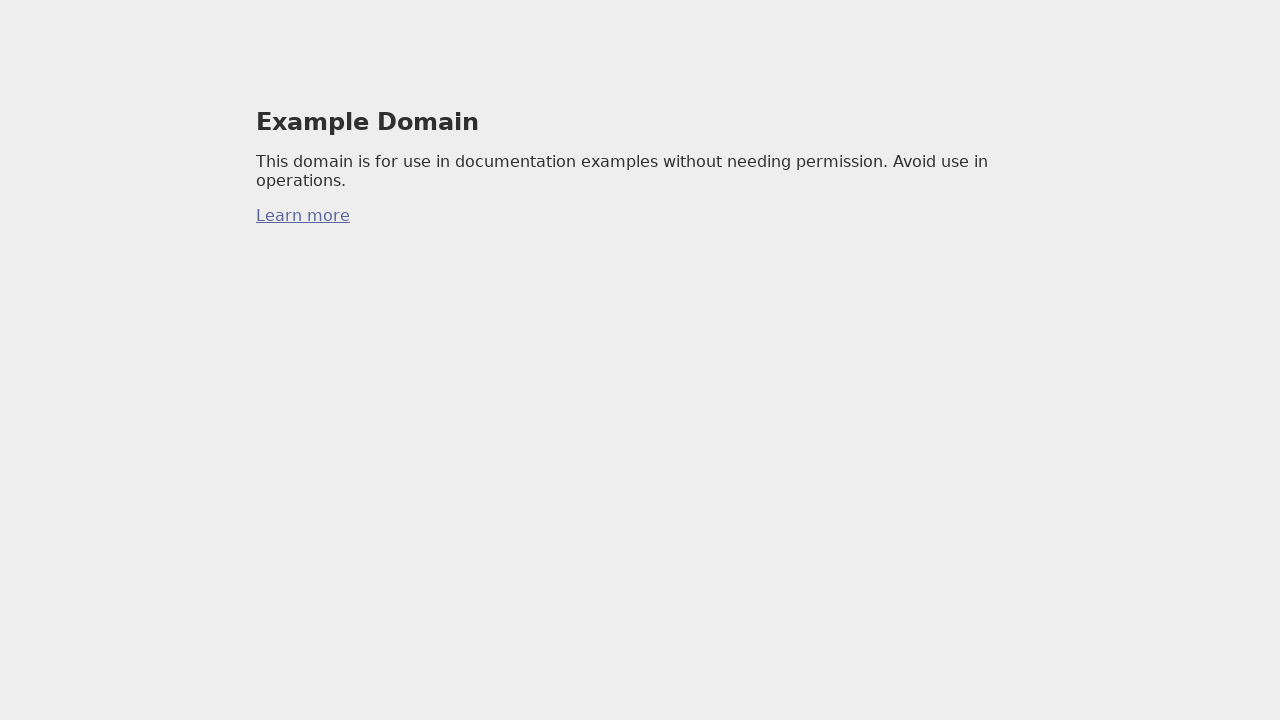

Hovered over the first link element at (303, 216) on xpath=//a >> nth=0
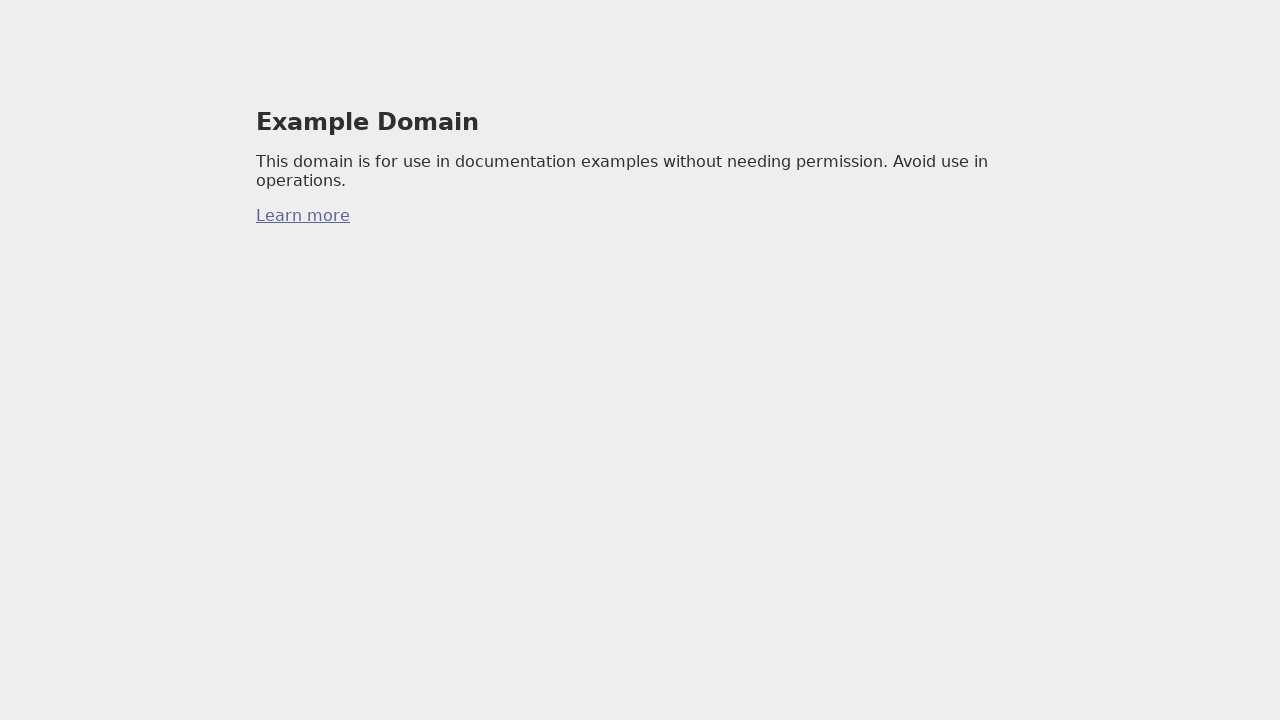

Clicked the first link element at (303, 216) on xpath=//a >> nth=0
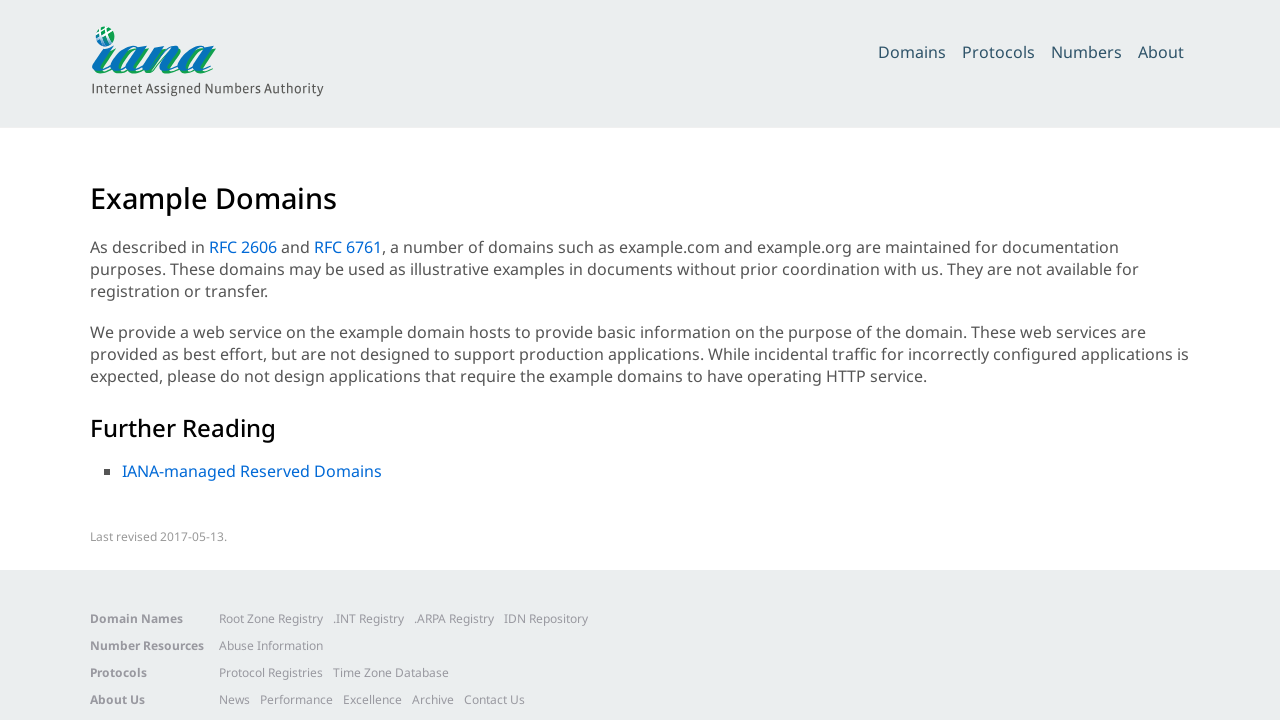

Waited 1 second for navigation or action to complete
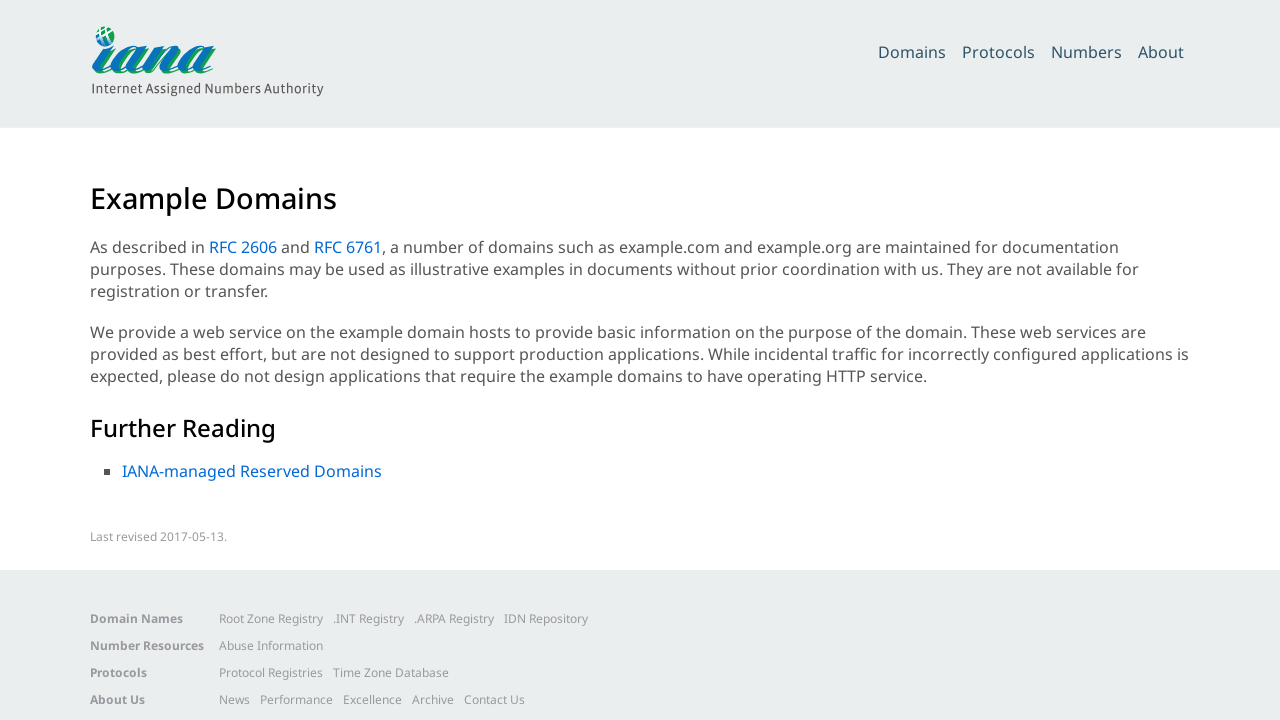

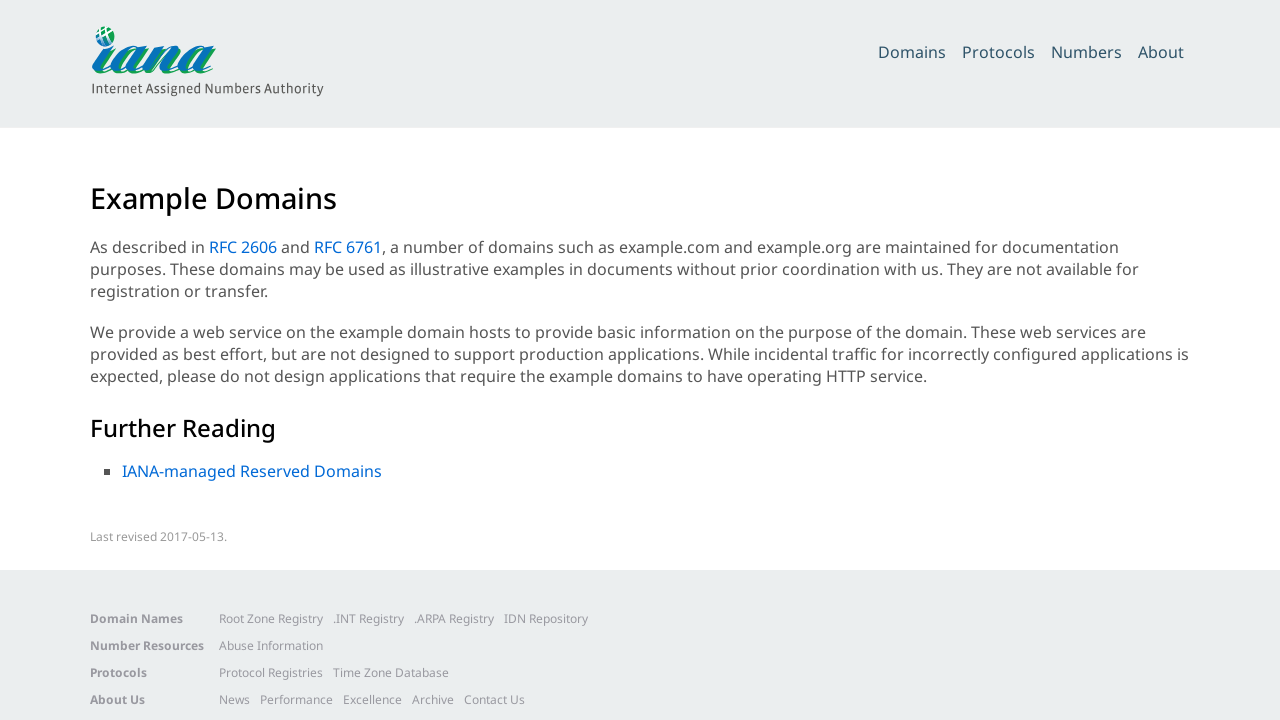